Tests the checkout form on demoblaze.com by filling in order details including name, location, and payment information, then completing the purchase

Starting URL: https://www.demoblaze.com/cart.html

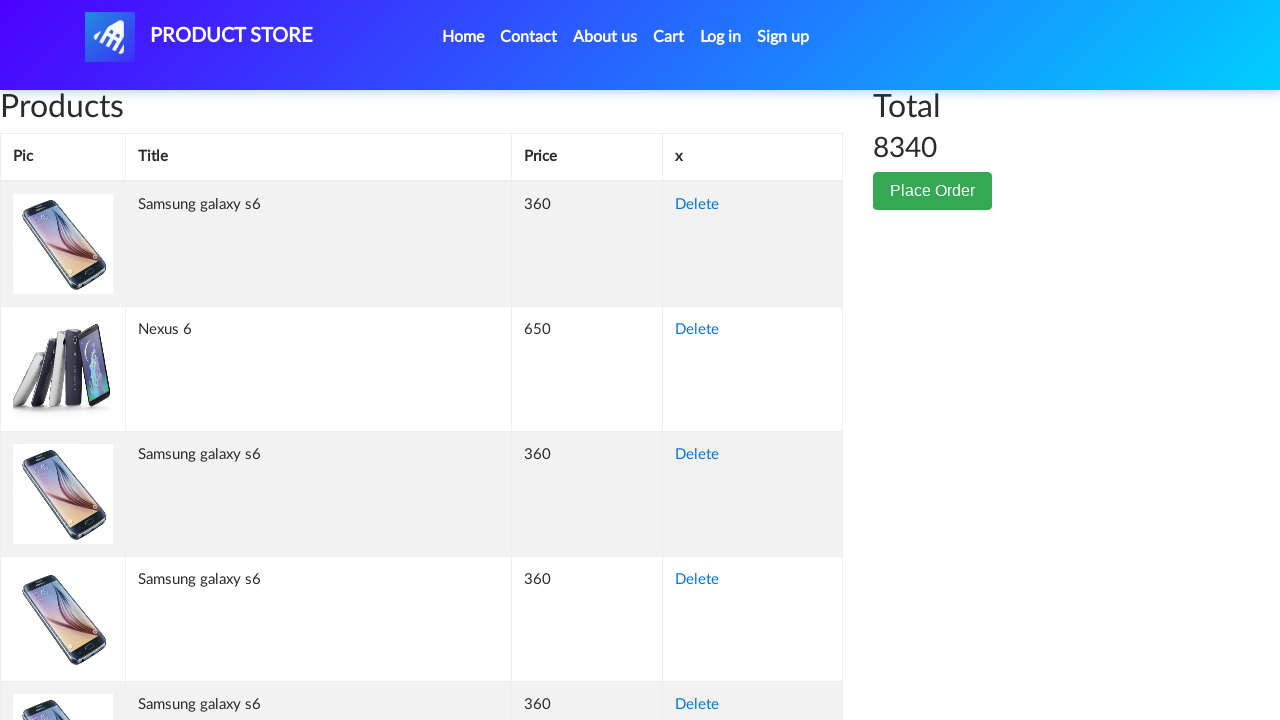

Clicked 'Place Order' button to open checkout form at (933, 191) on .btn-success
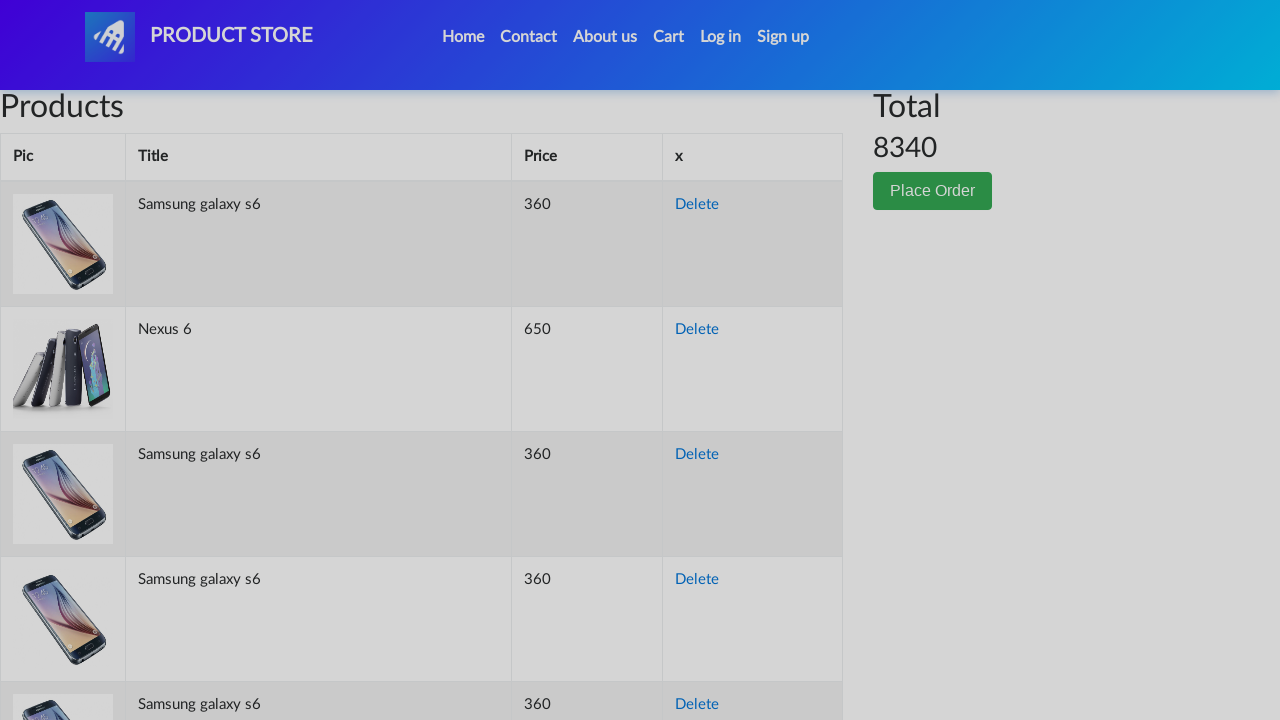

Filled in customer name 'John Smith' on #name
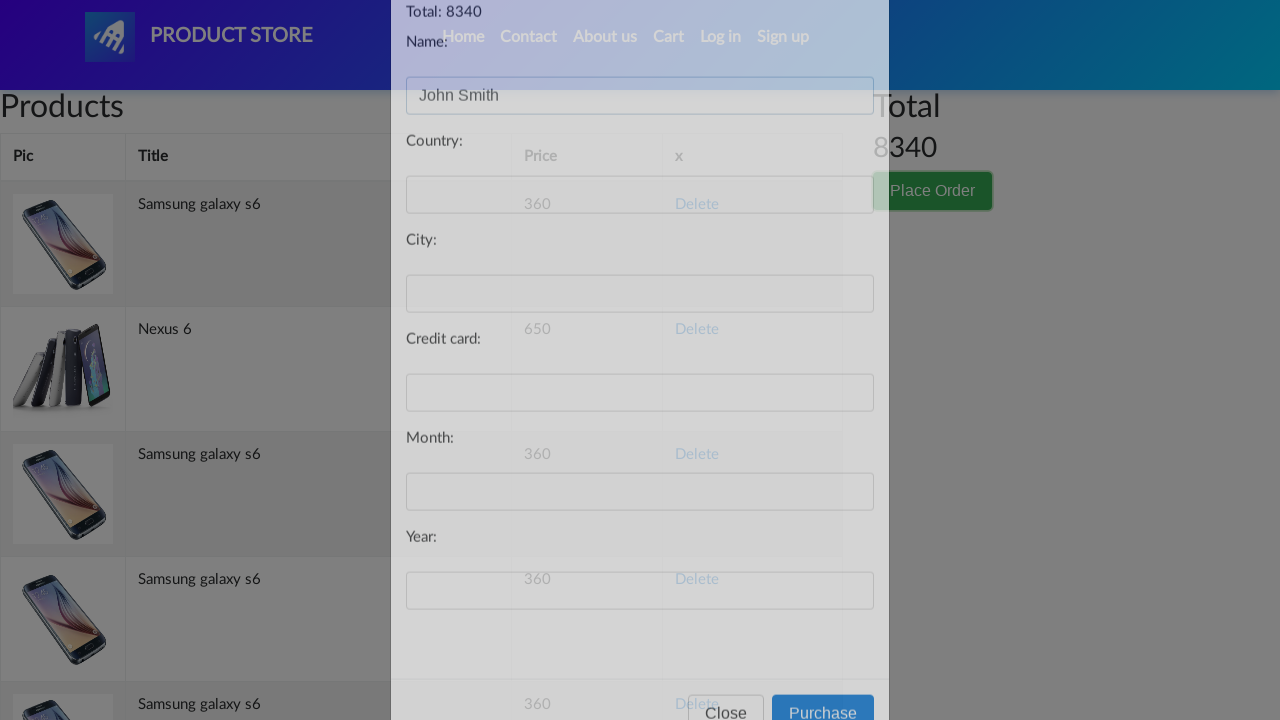

Filled in country 'United States' on #country
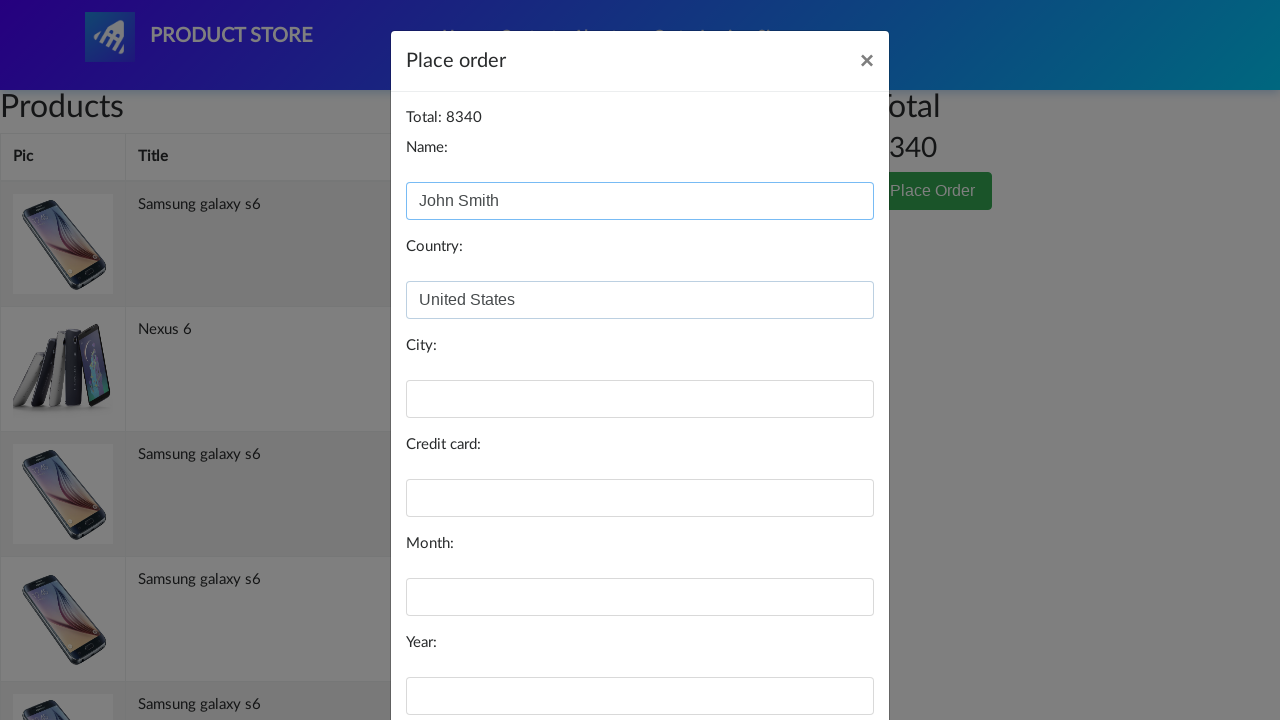

Filled in city 'New York' on #city
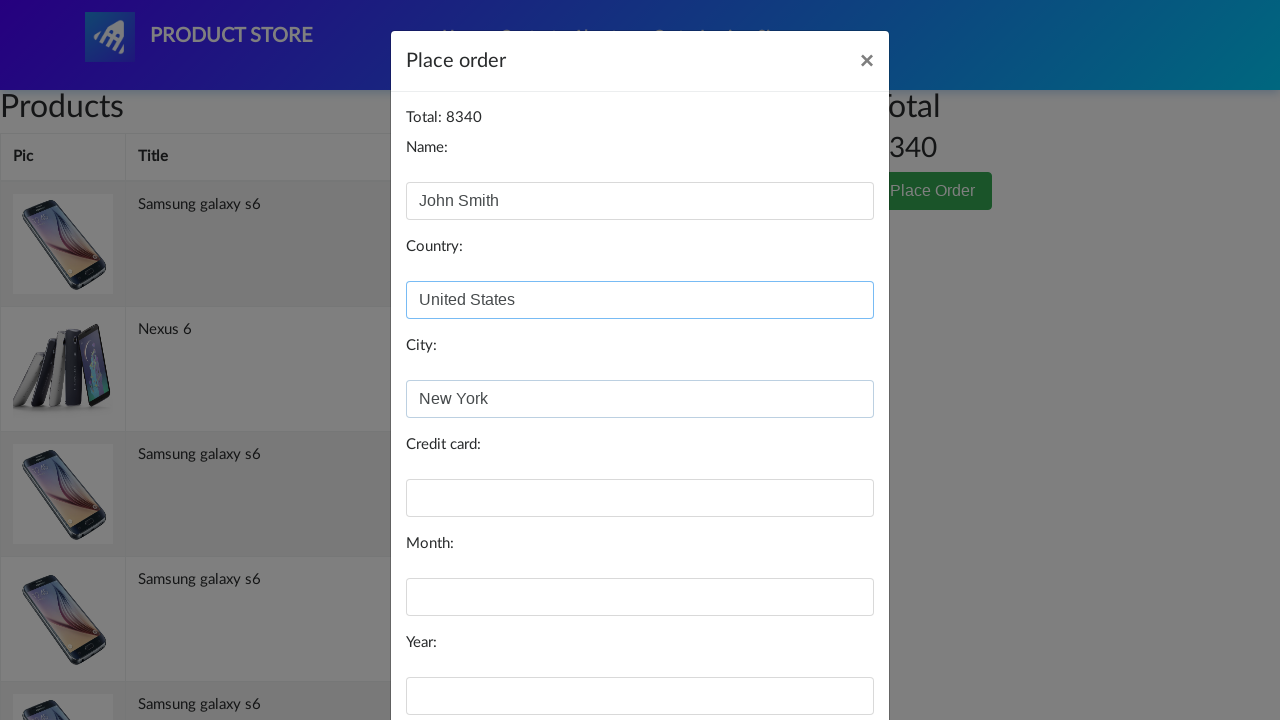

Filled in credit card number on #card
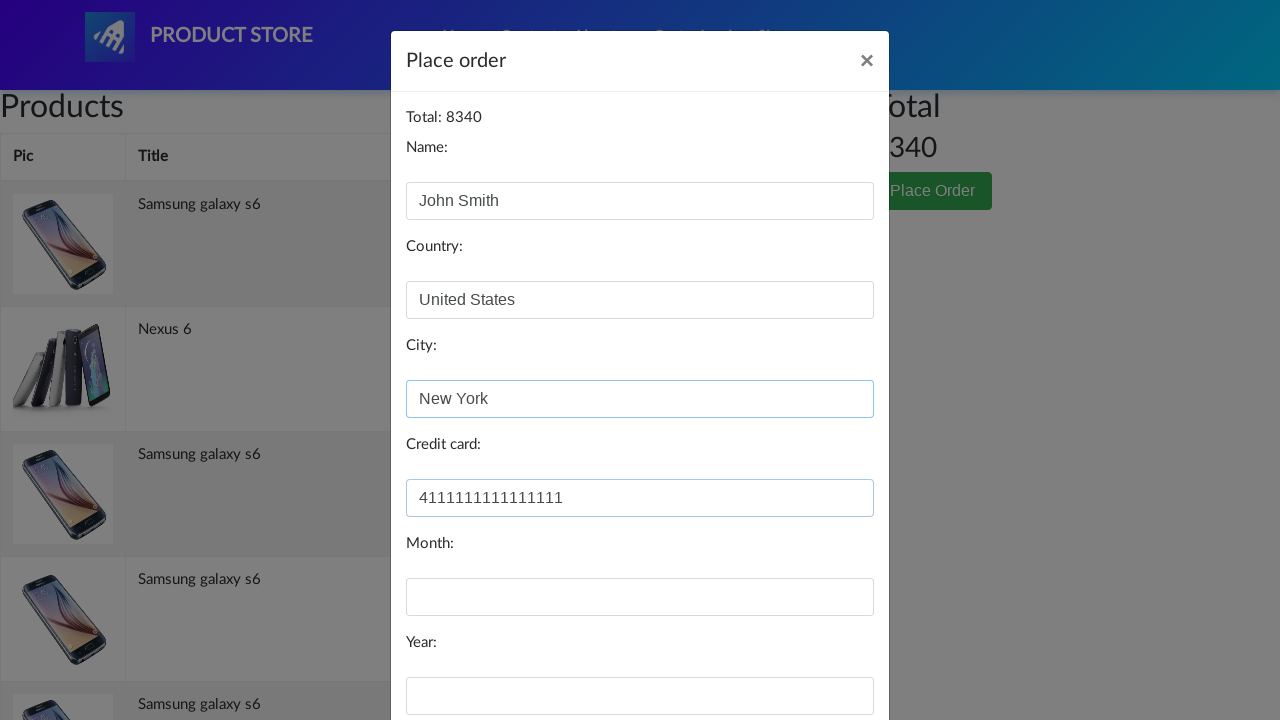

Filled in expiration month '12' on #month
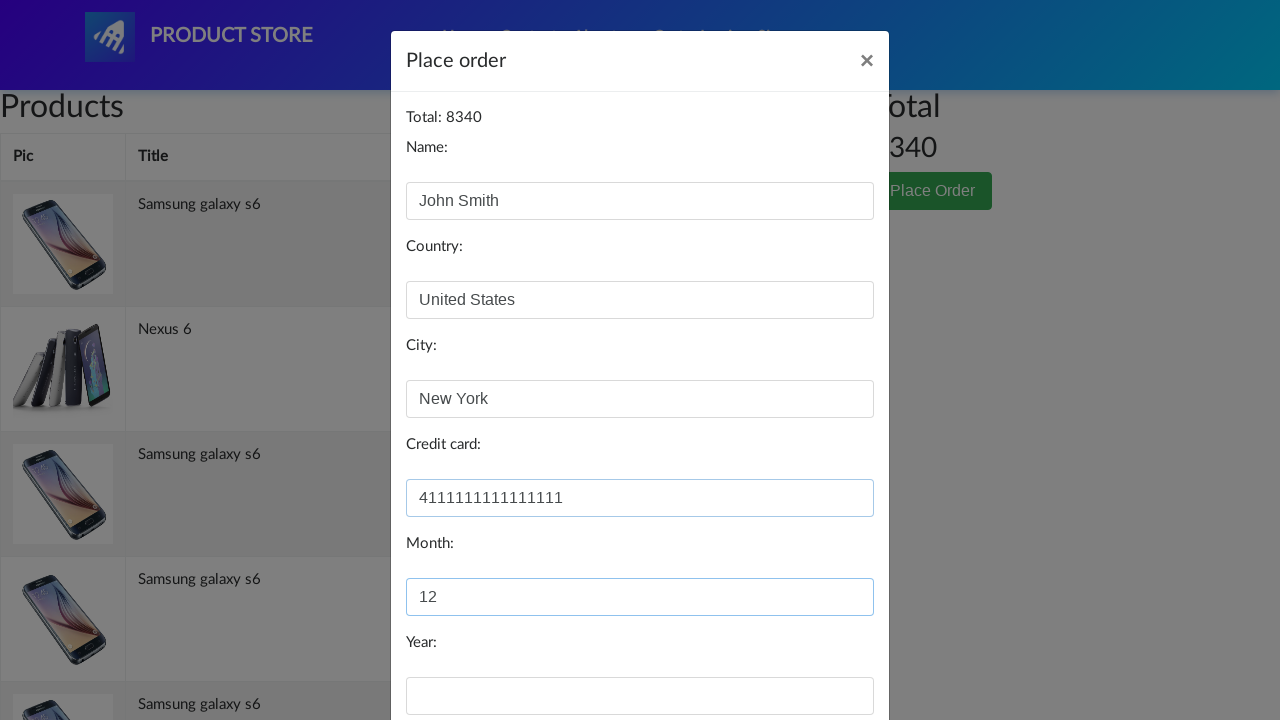

Filled in expiration year '2025' on #year
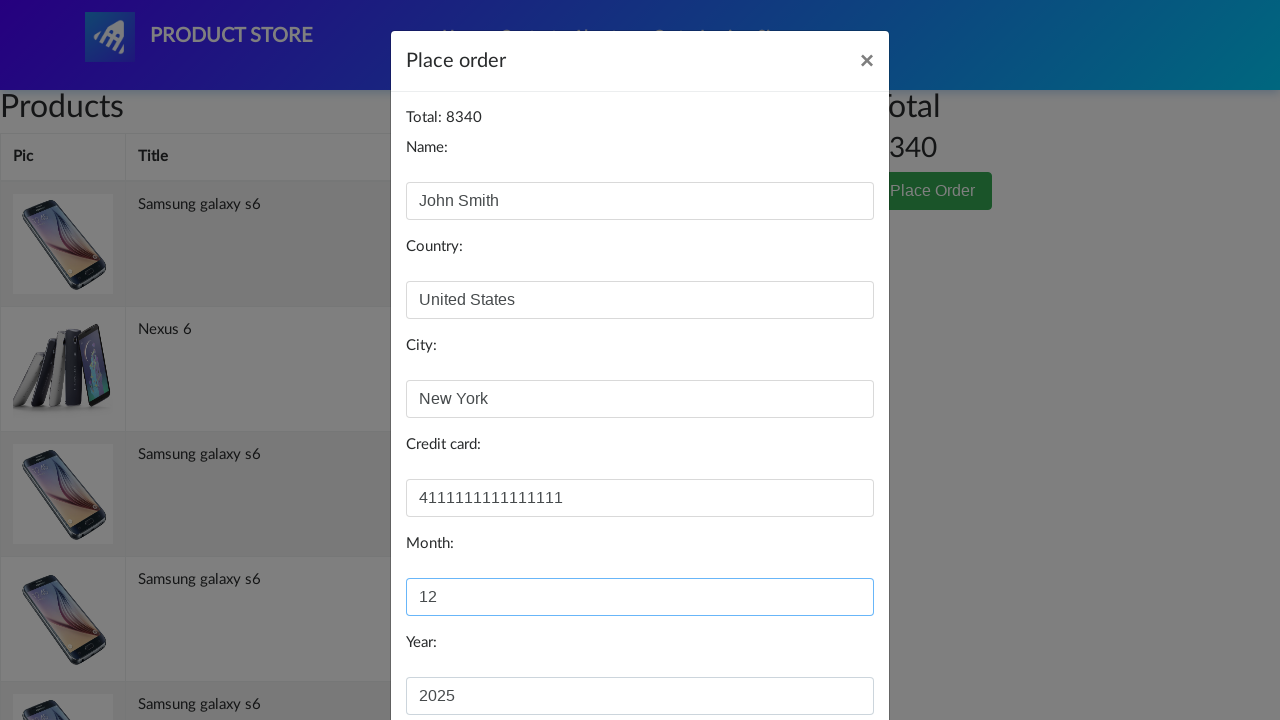

Clicked 'Purchase' button to submit order at (823, 655) on #orderModal > div > div > div.modal-footer > button.btn-primary
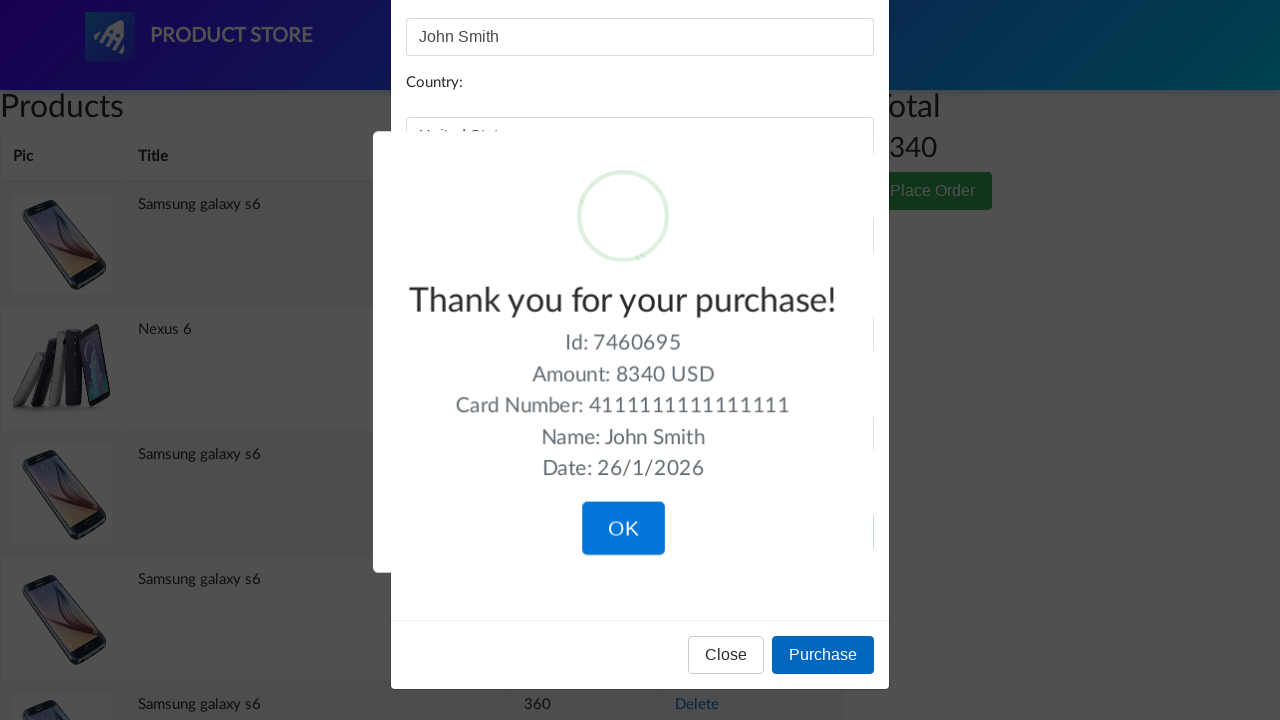

Order confirmation alert appeared
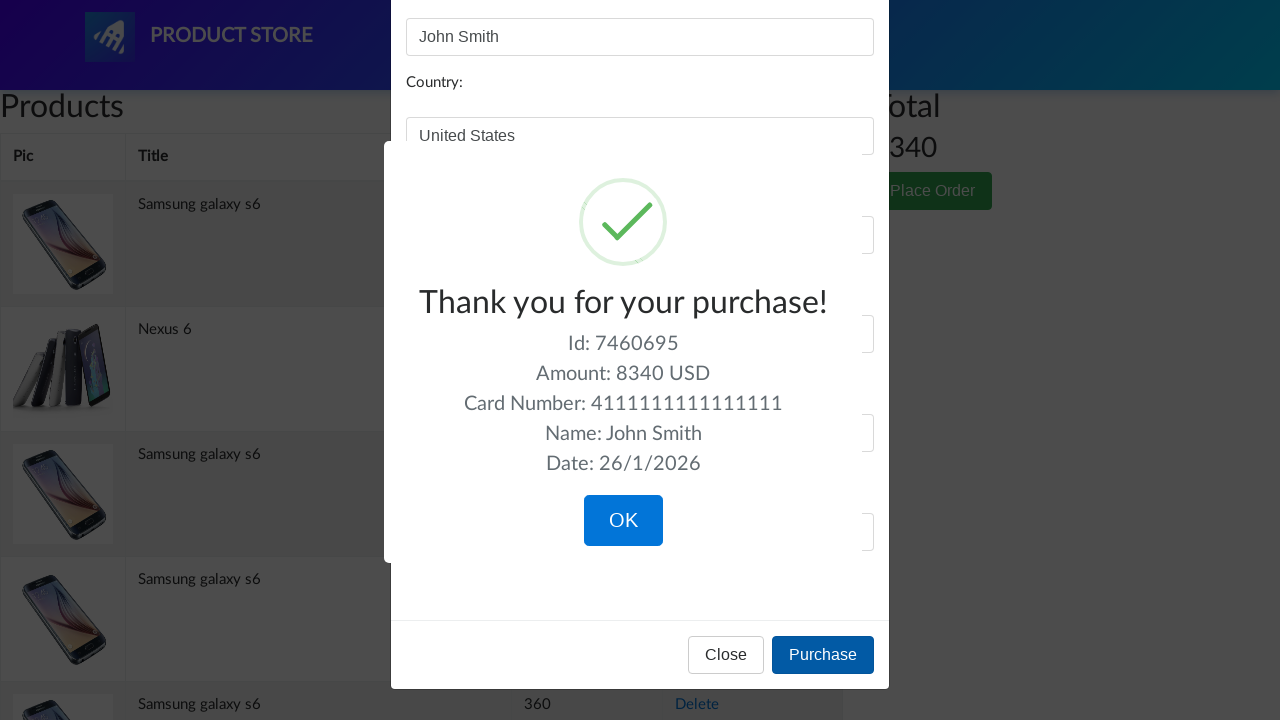

Dismissed order confirmation alert at (623, 521) on body > div.sweet-alert.showSweetAlert.visible > div.sa-button-container > div > 
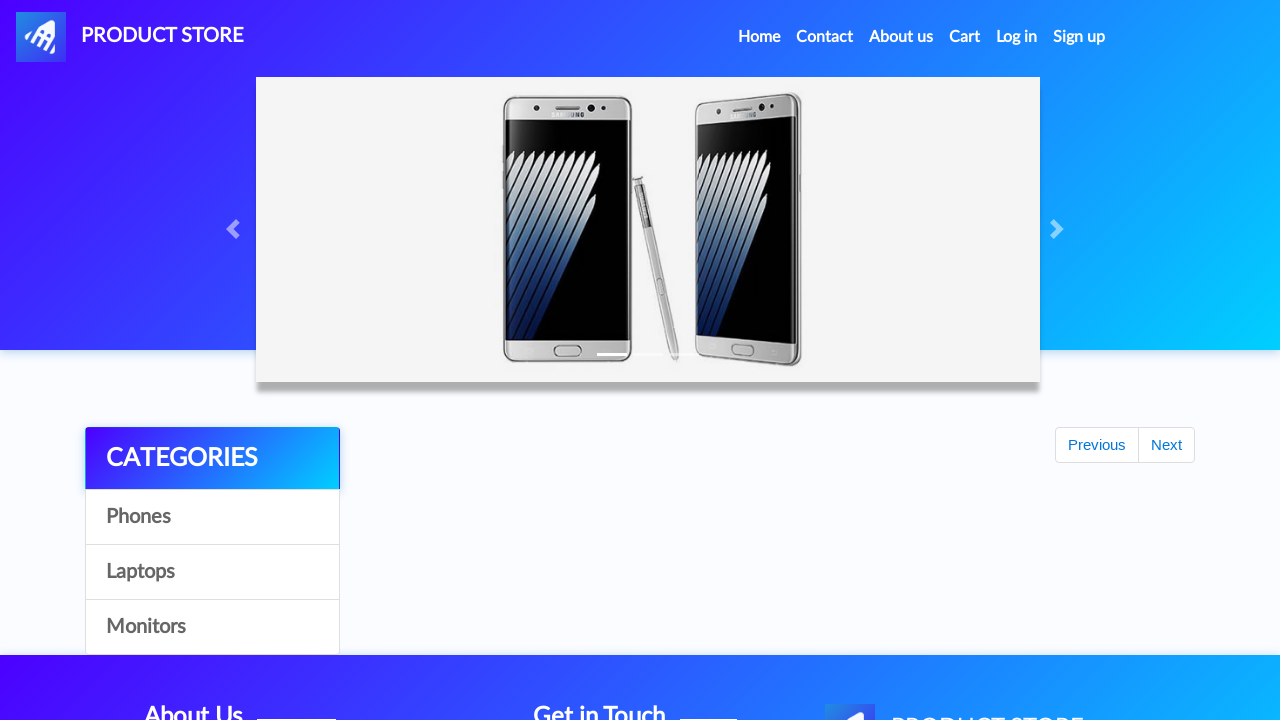

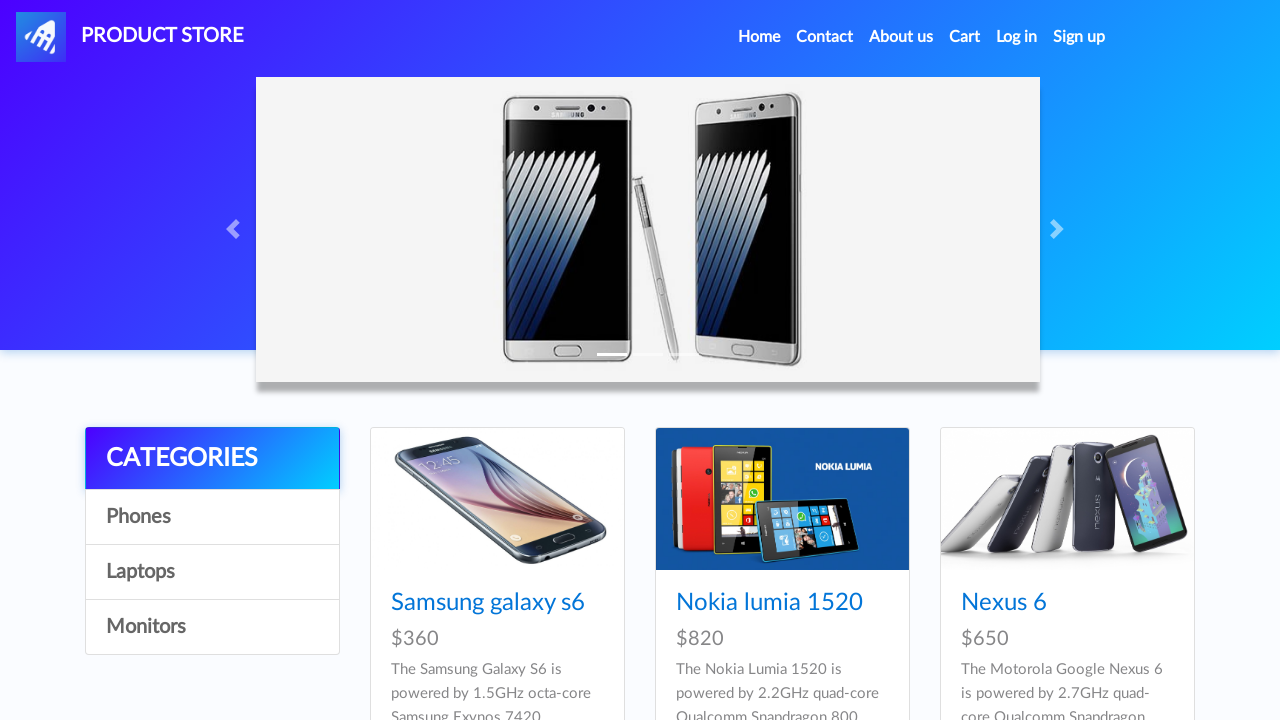